Tests shadow DOM element access by navigating to a shadow DOM example page and verifying text content within a shadow root element.

Starting URL: http://watir.com/examples/shadow_dom.html

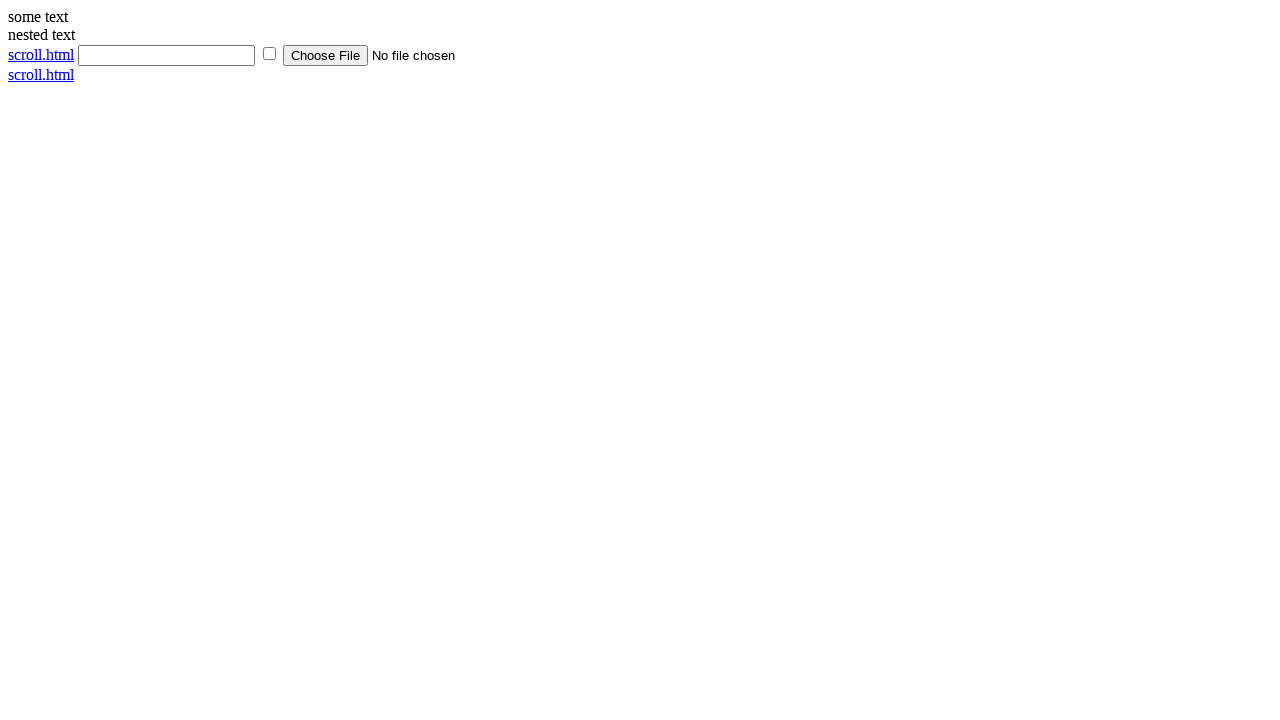

Navigated to shadow DOM example page
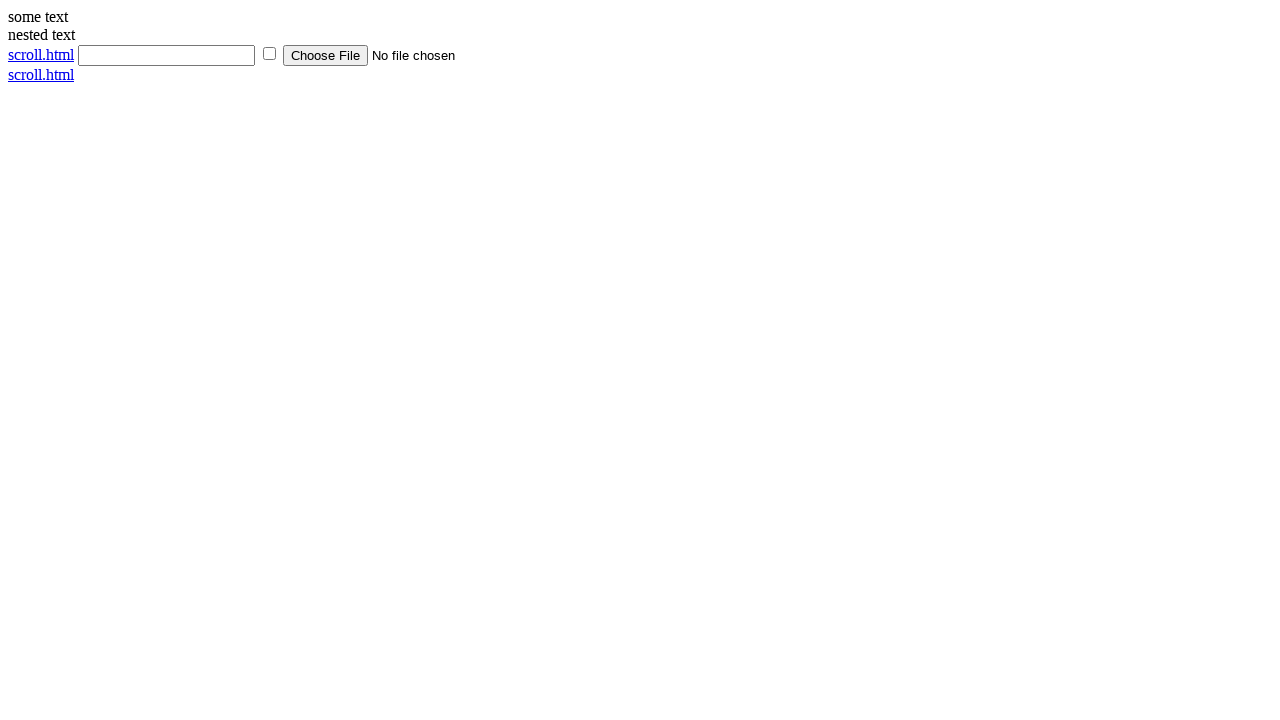

Shadow host element loaded and ready
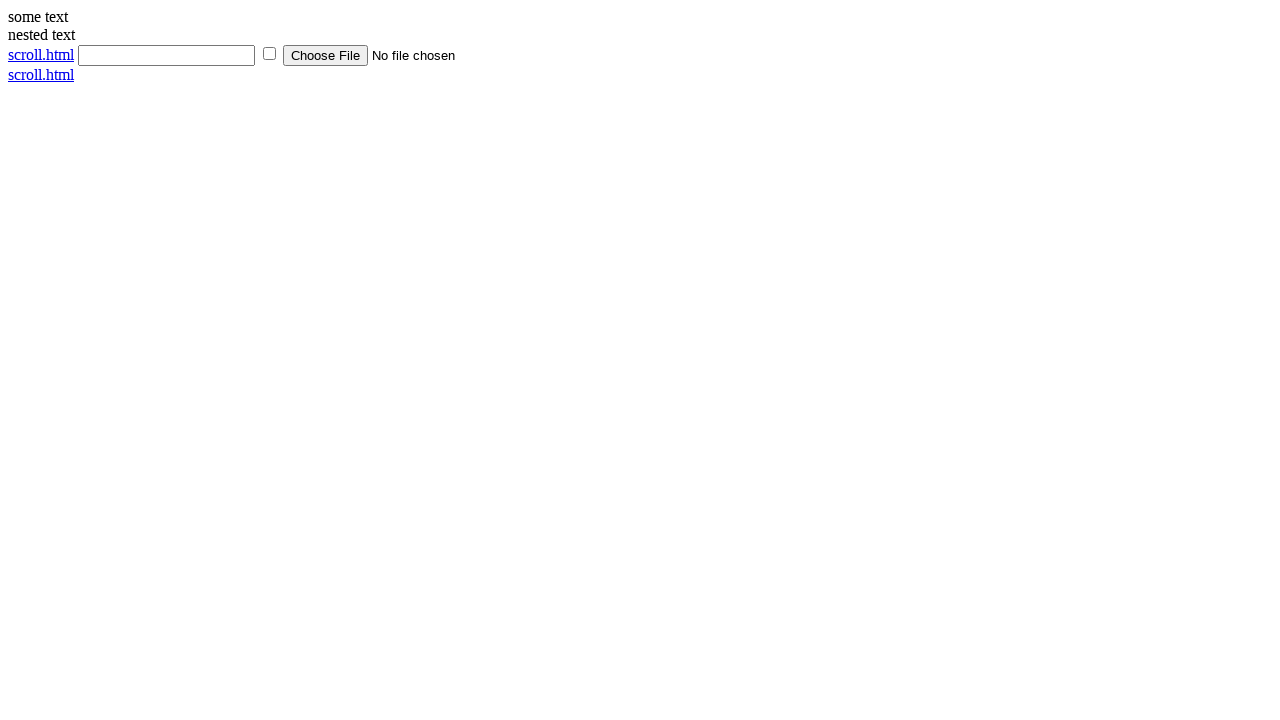

Located shadow content element using pierce syntax
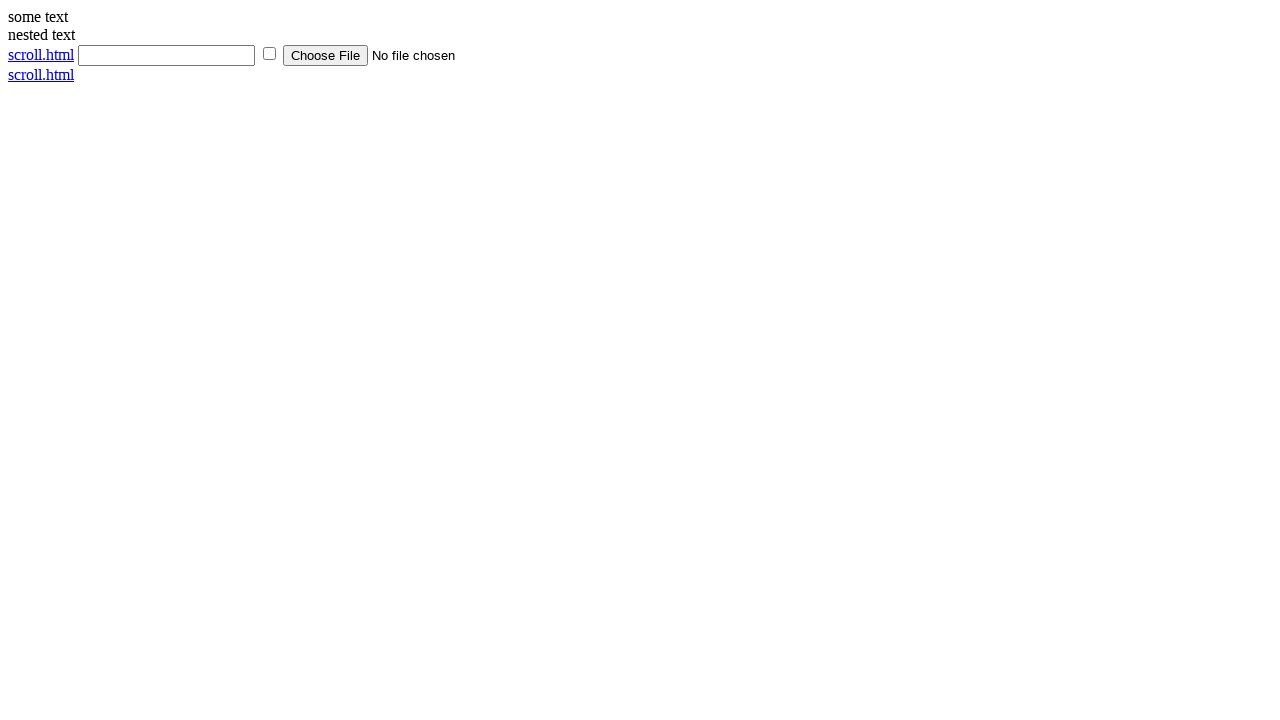

Verified shadow DOM element text content equals 'some text'
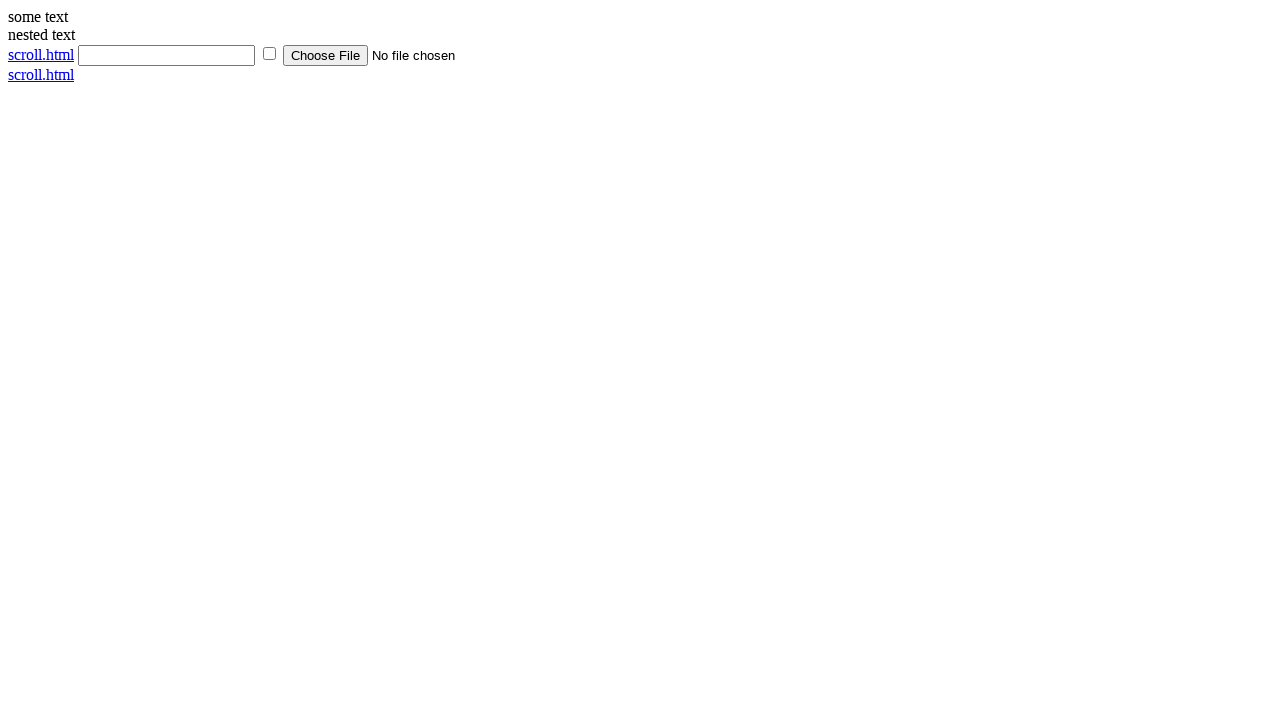

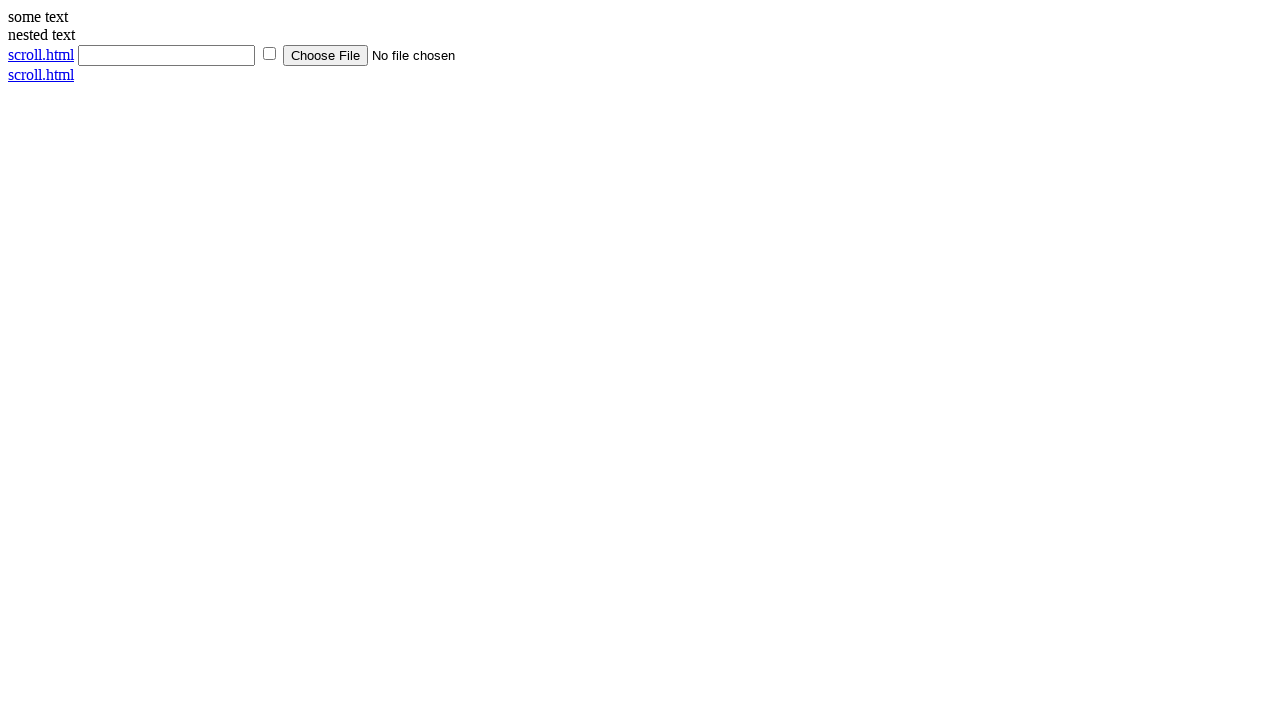